Tests a math challenge form by reading a value from the page, calculating a mathematical formula (log of absolute value of 12*sin(x)), filling in the answer, checking required checkboxes, and submitting the form.

Starting URL: http://suninjuly.github.io/math.html

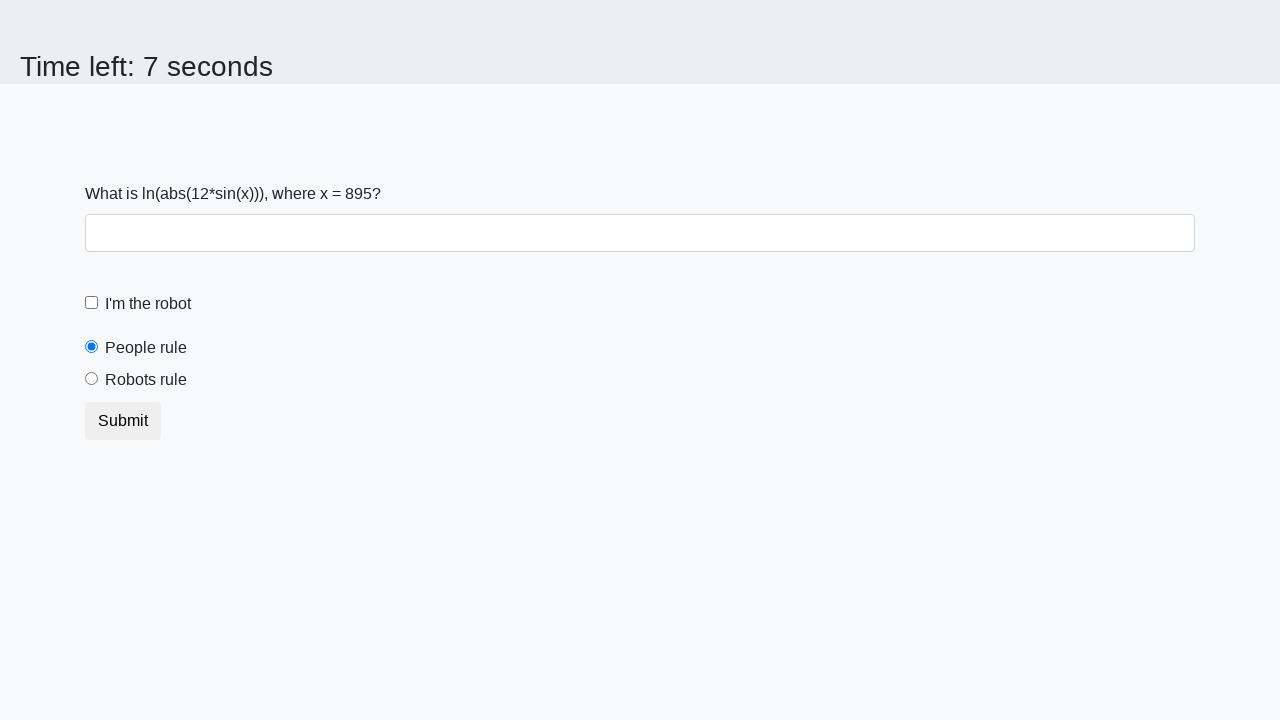

Retrieved x value from the page
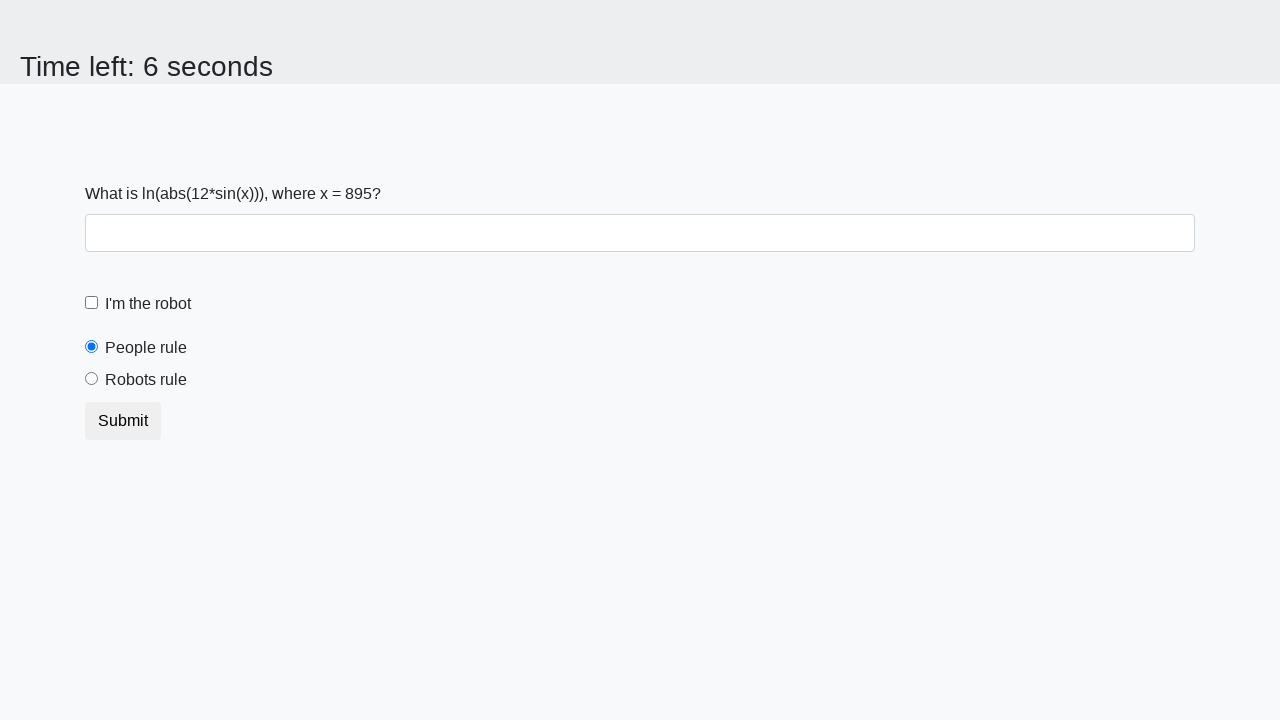

Calculated math formula: log(|12*sin(895)|) = 1.4252206896305564
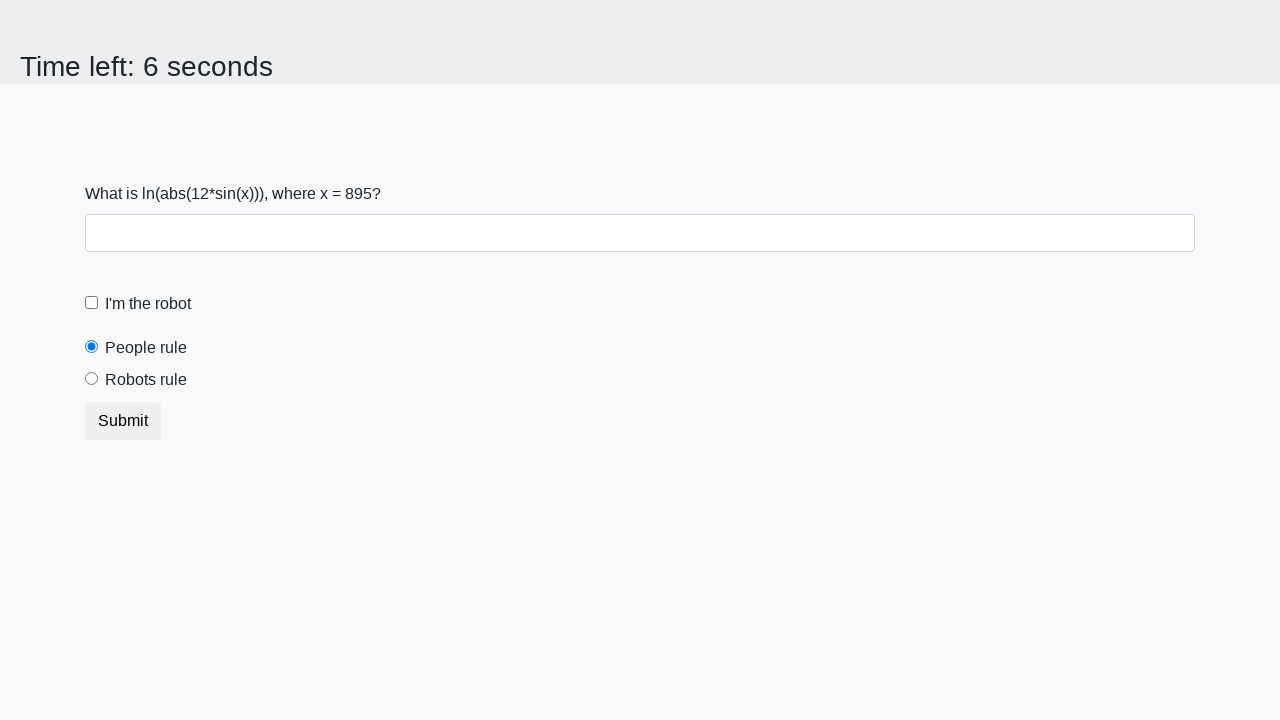

Filled answer field with calculated result on .form-control
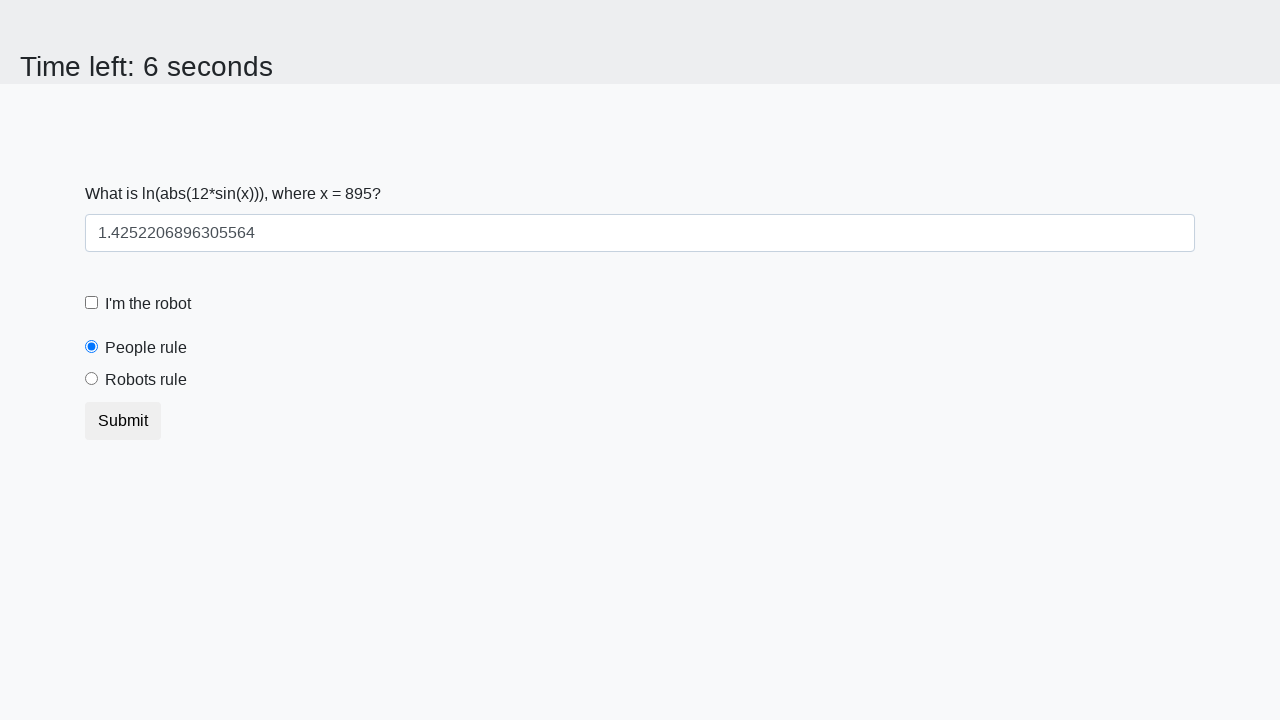

Checked the robot checkbox at (92, 303) on #robotCheckbox
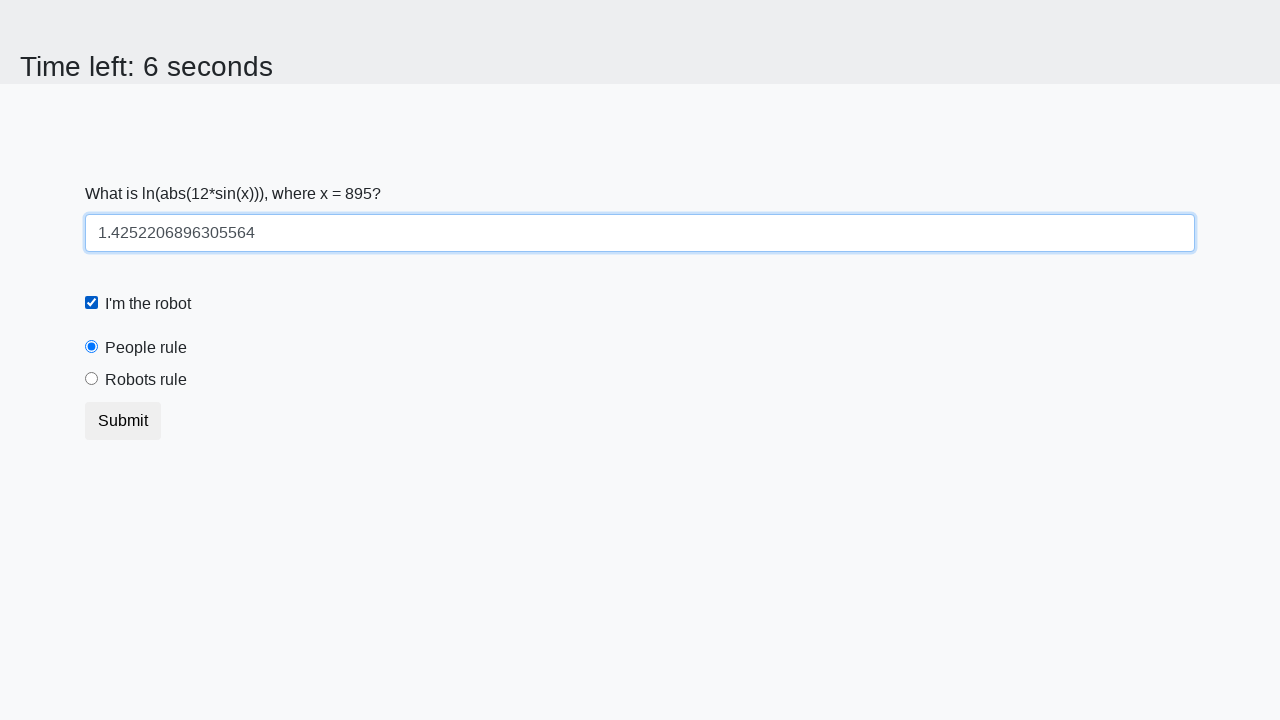

Checked the 'people rule' checkbox at (92, 347) on #peopleRule
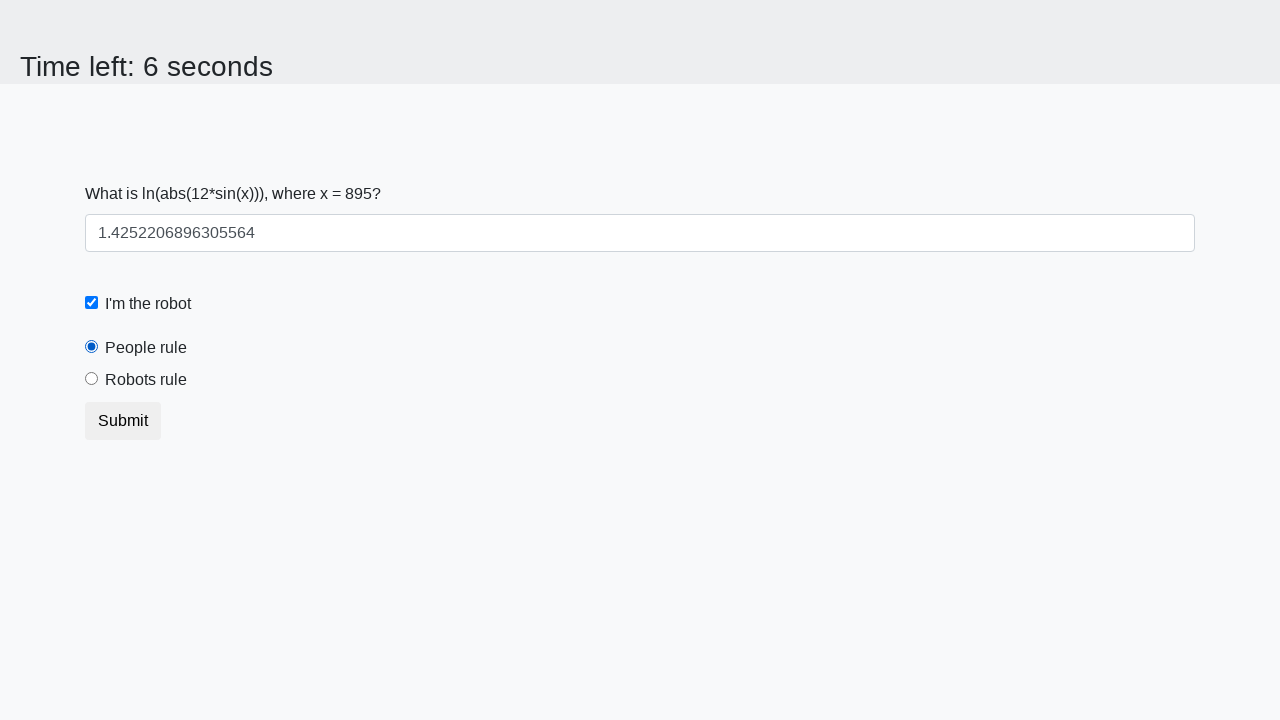

Checked the 'robots rule' checkbox at (92, 379) on #robotsRule
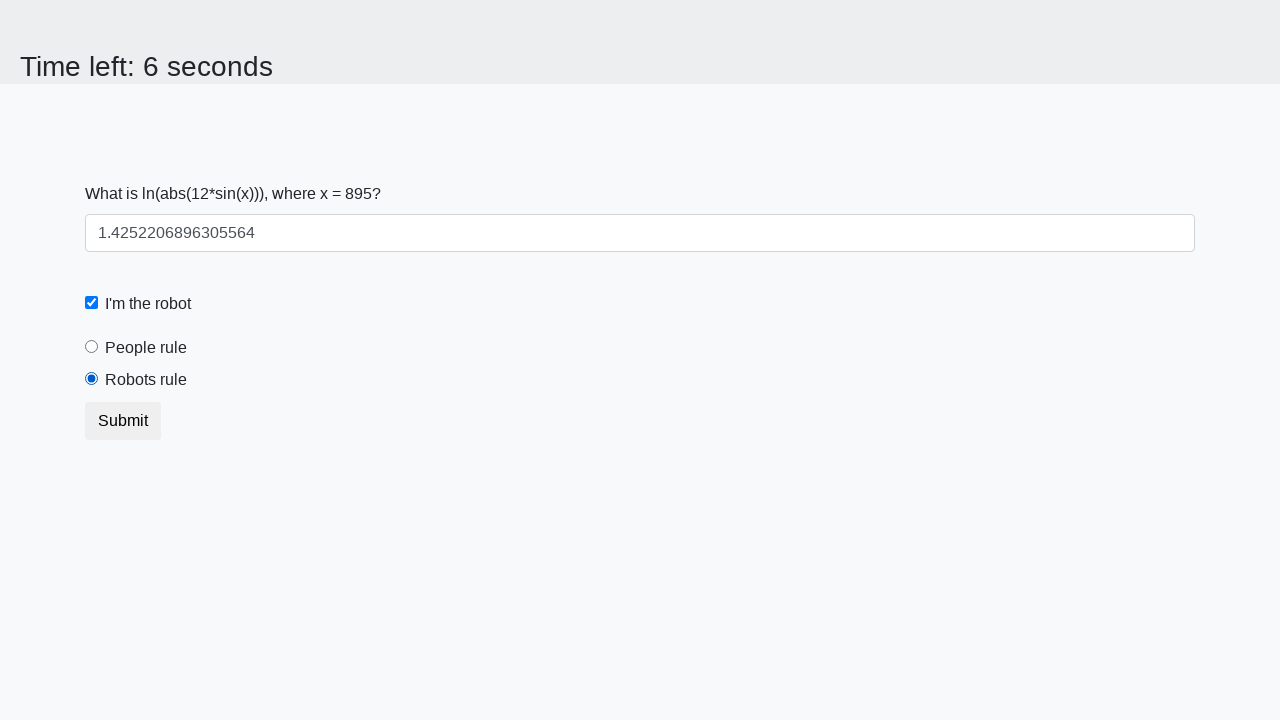

Clicked the submit button to submit the form at (123, 421) on button.btn
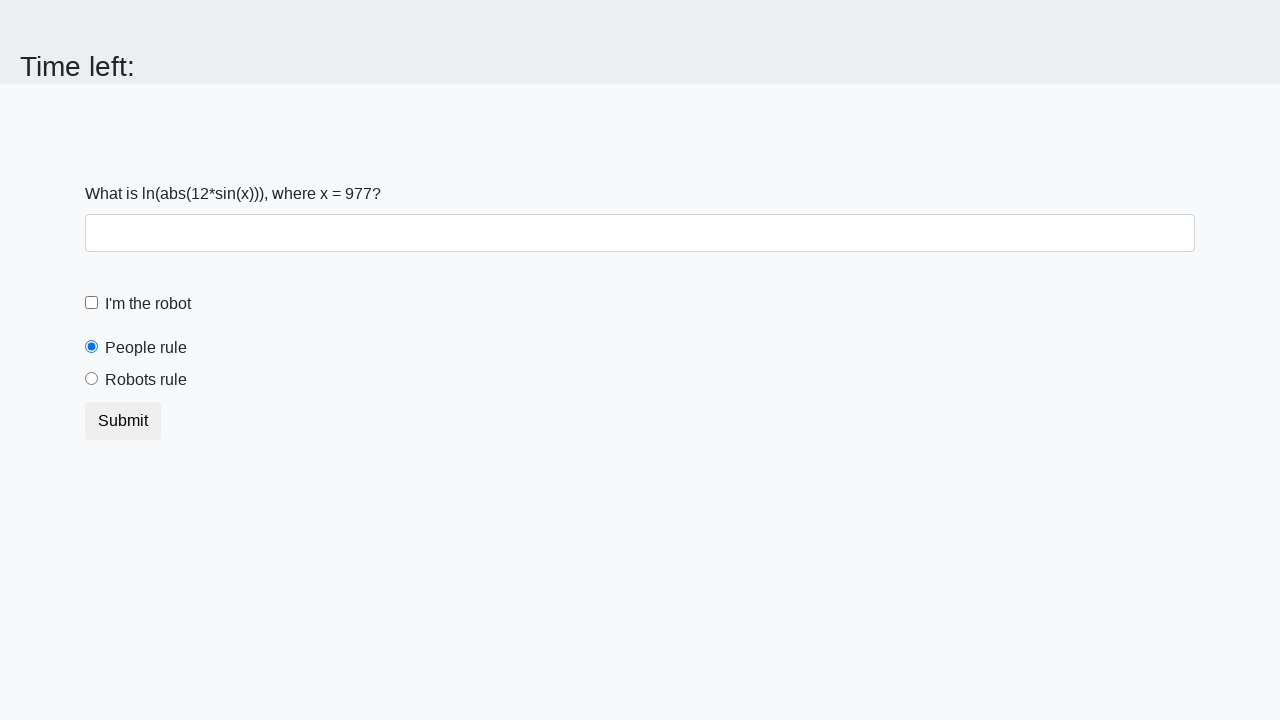

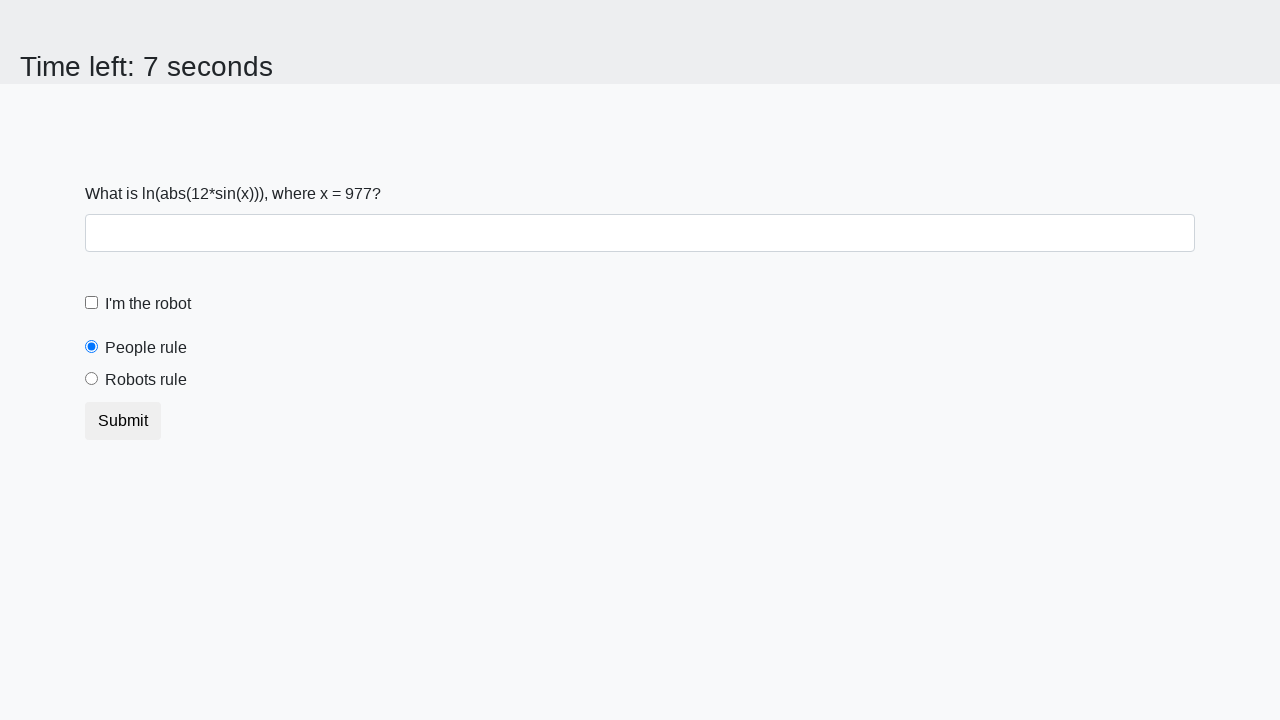